Tests hover functionality by hovering over the first avatar image and verifying that the additional user information caption becomes visible

Starting URL: http://the-internet.herokuapp.com/hovers

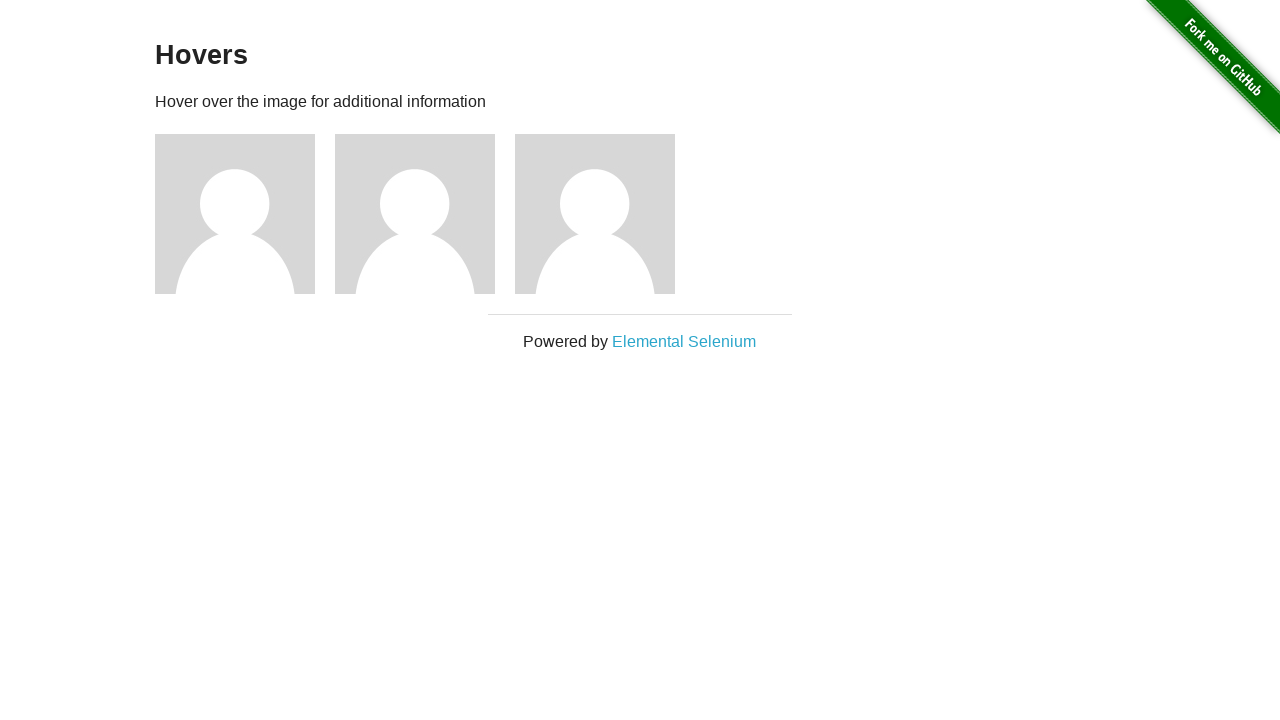

Located the first avatar figure element
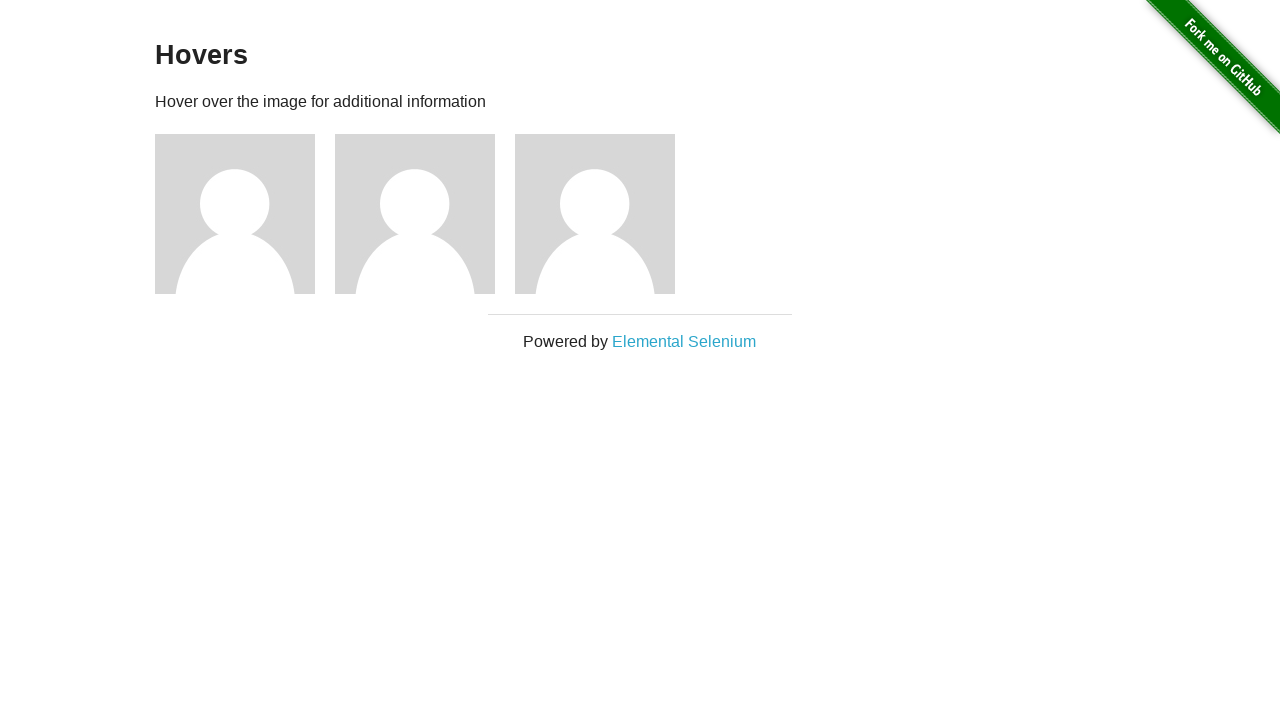

Hovered over the first avatar image at (245, 214) on .figure >> nth=0
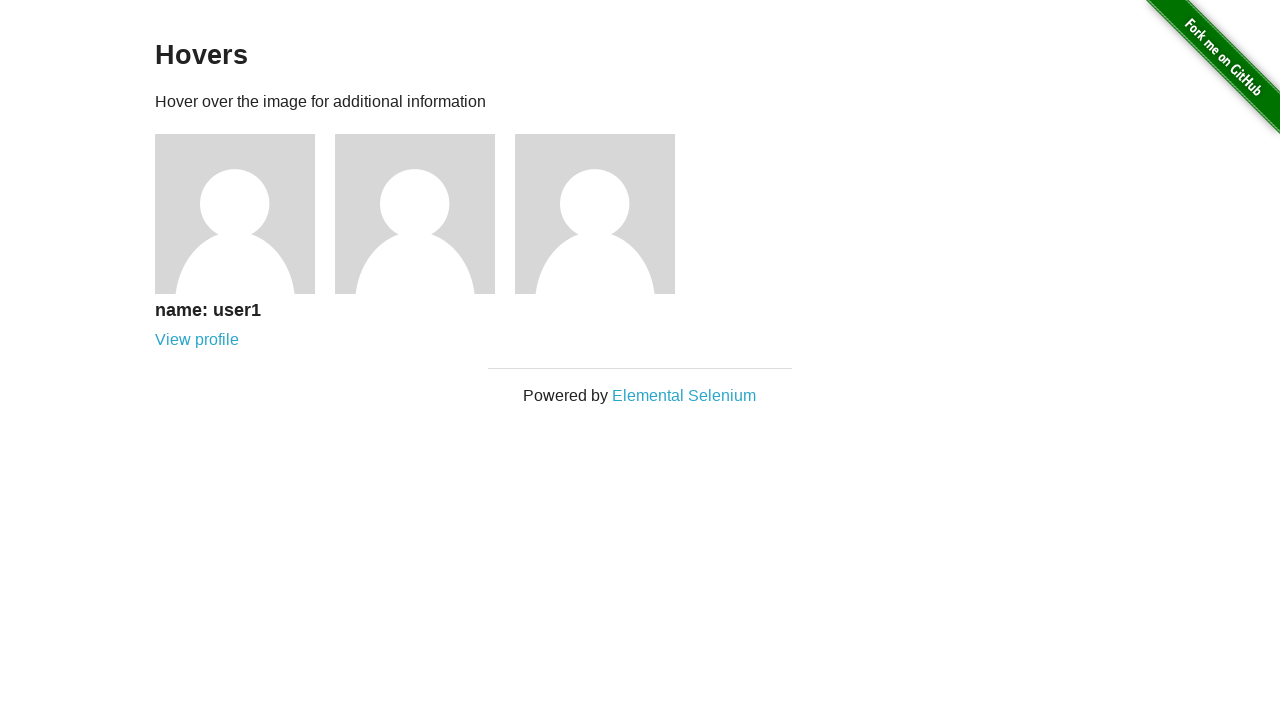

Waited for figcaption element to become visible
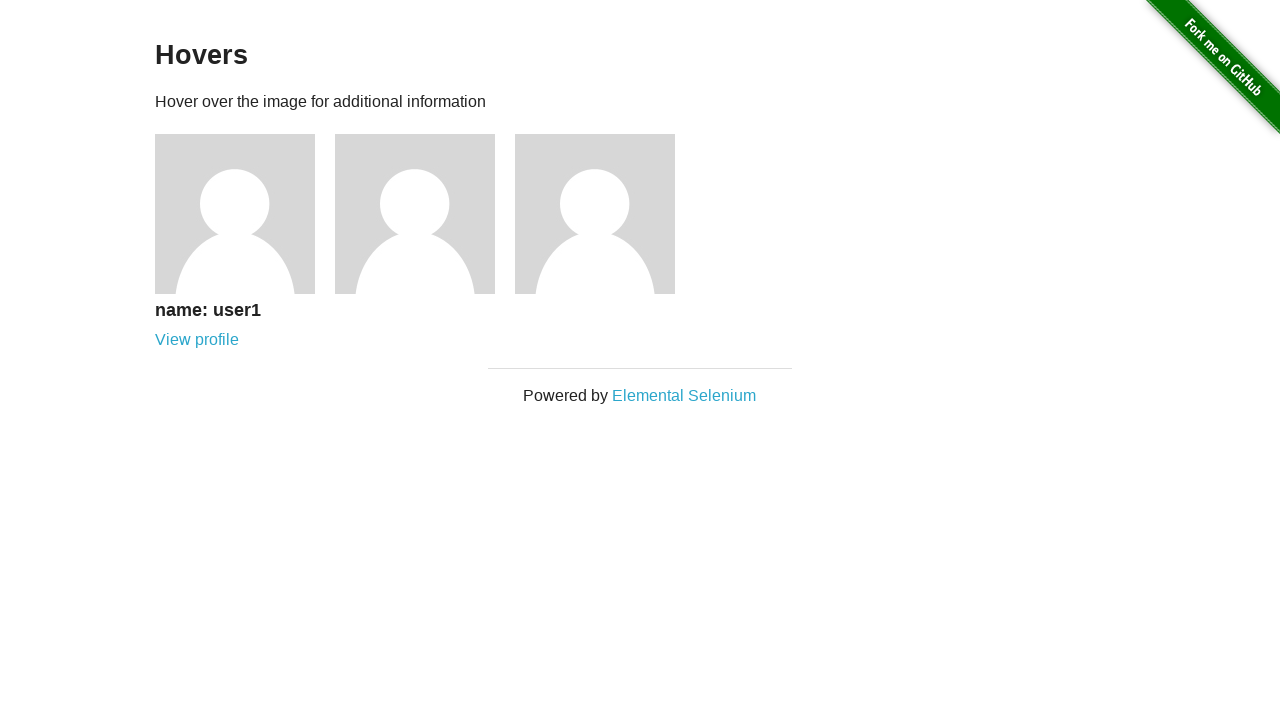

Verified that the additional user information caption is visible
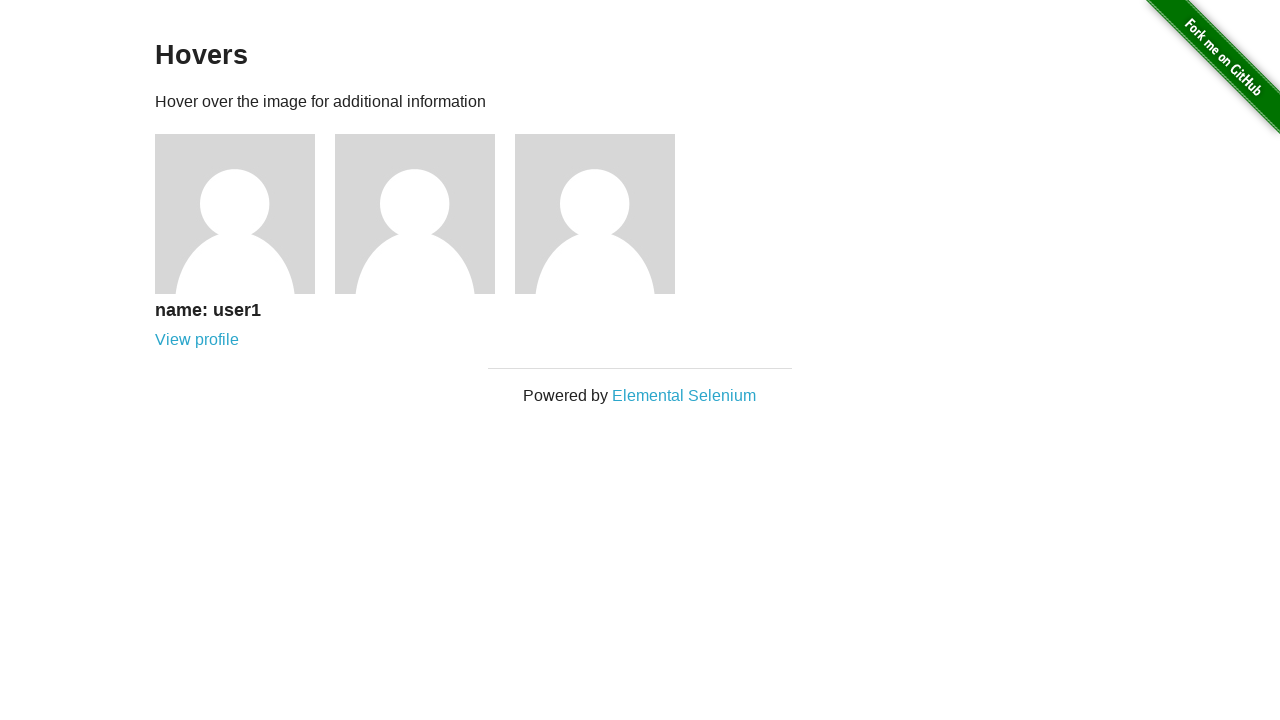

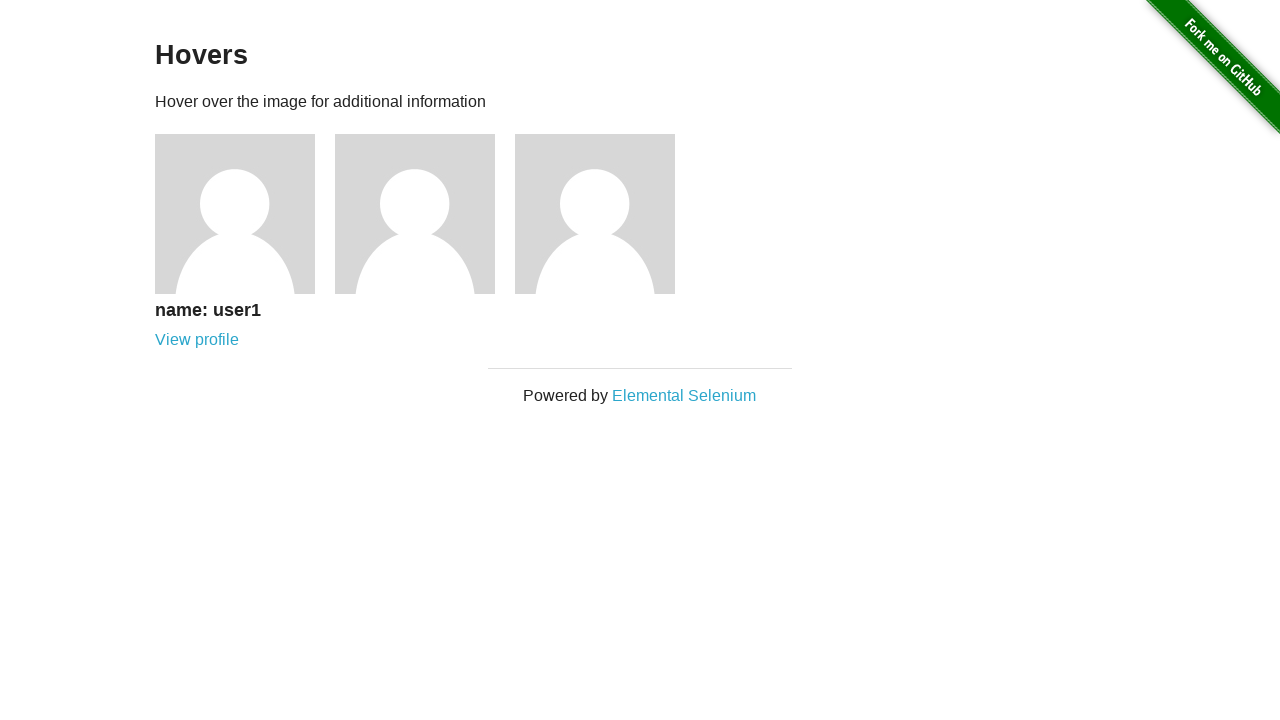